Tests switching between multiple browser tabs and iterating over all pages

Starting URL: https://testkru.com/Elements/TextFields

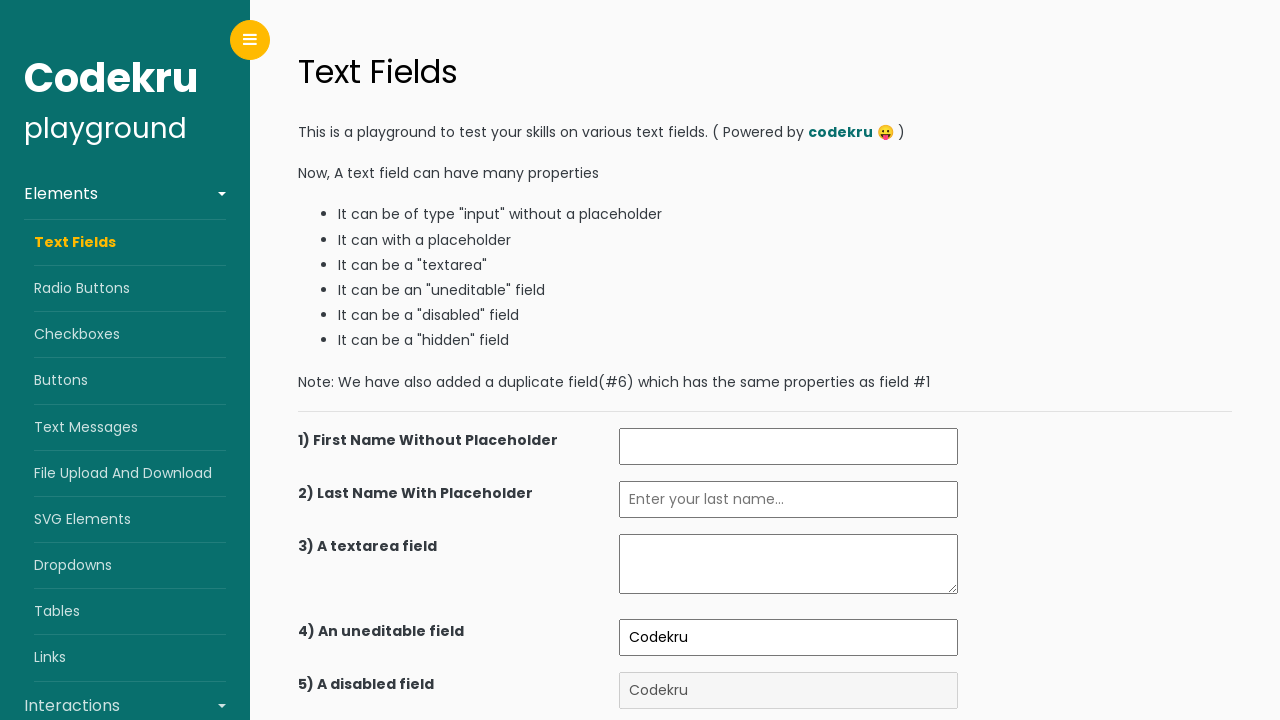

Opened a new browser tab
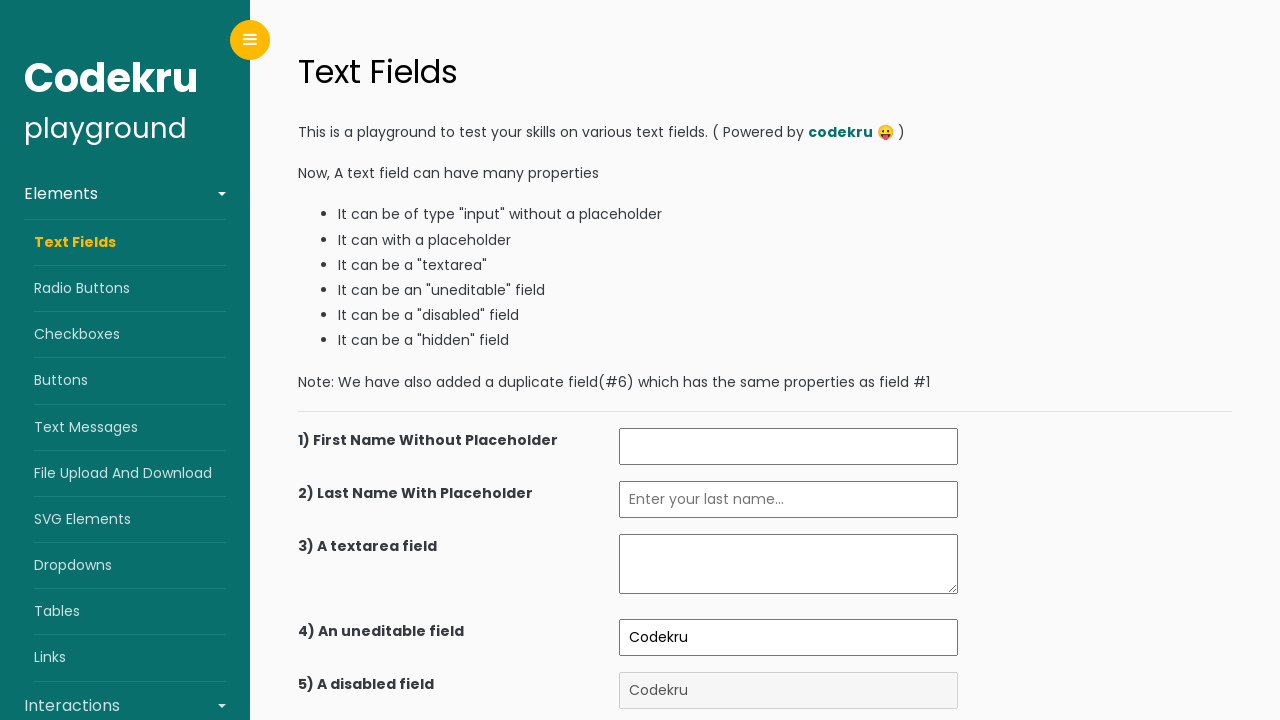

Navigated second tab to https://testkru.com/Elements/Buttons
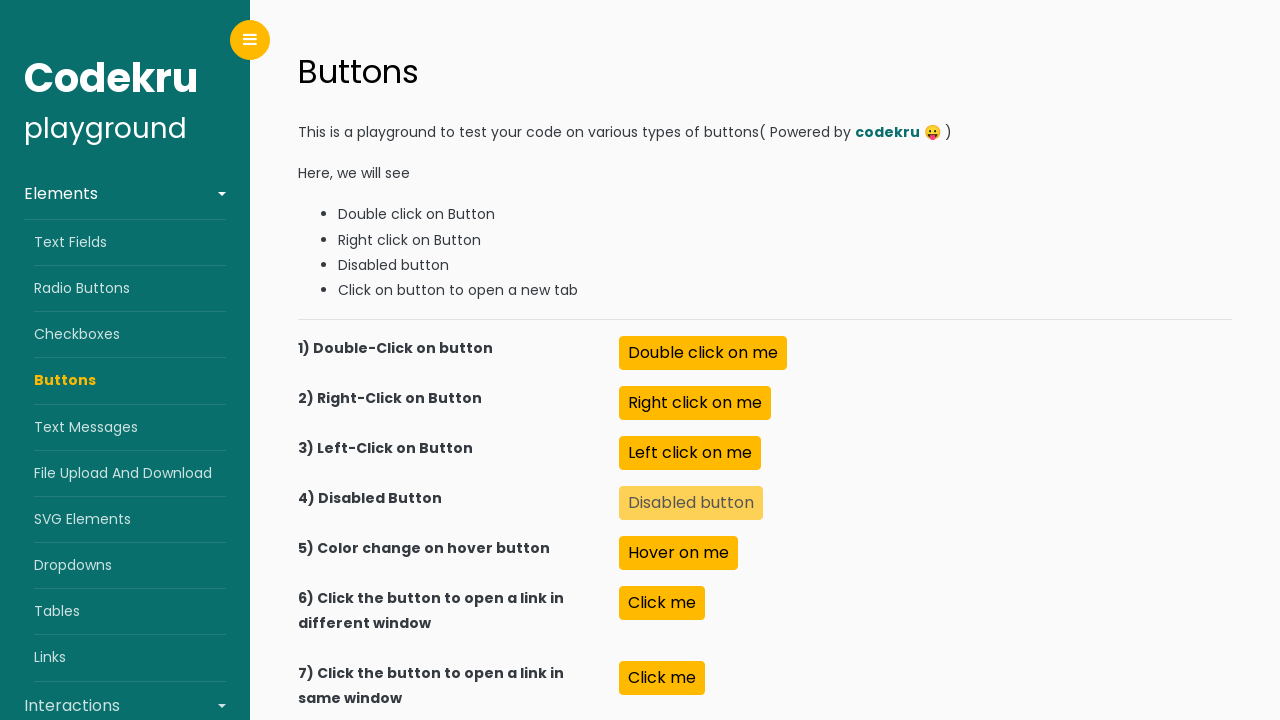

Retrieved all pages from browser context
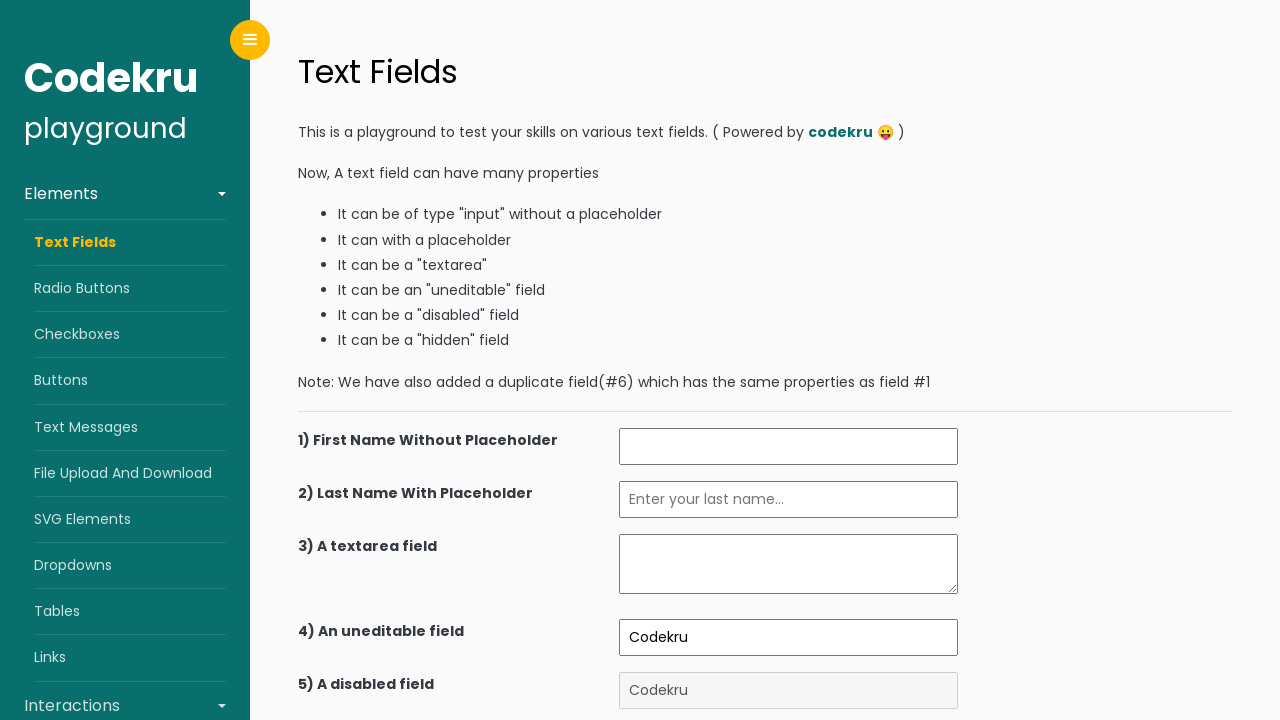

Retrieved and printed page title: Text Fields
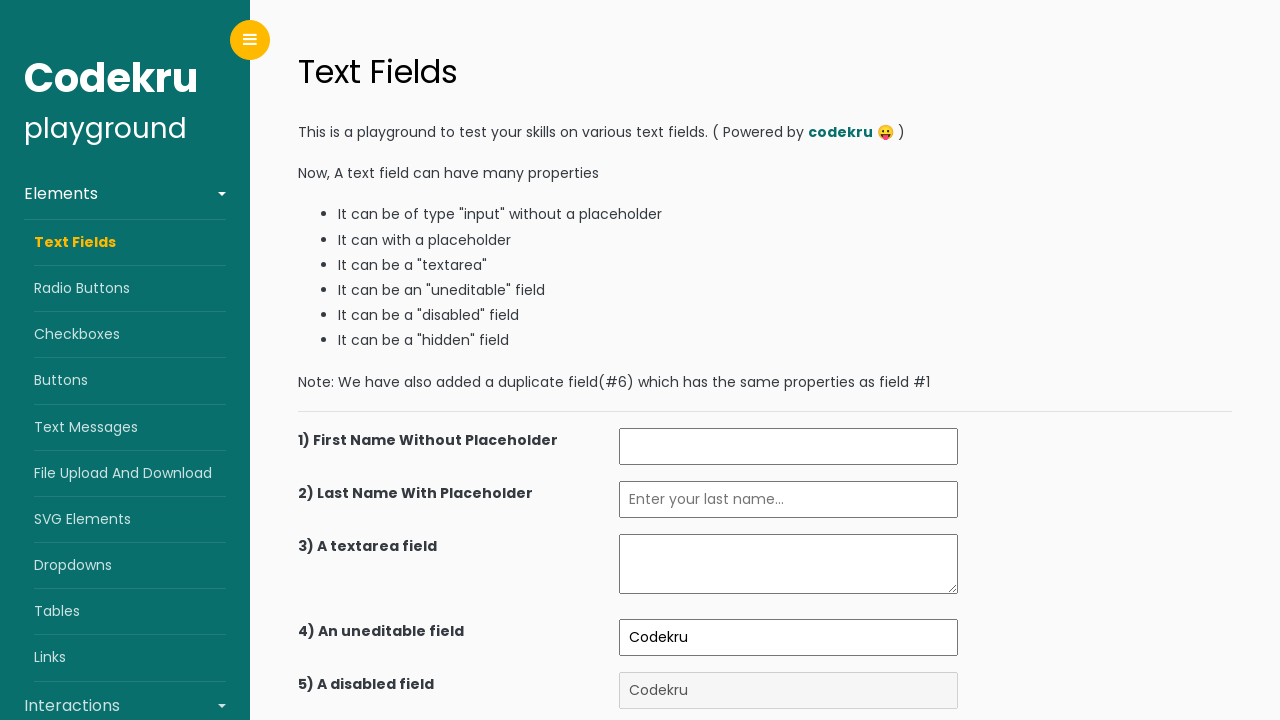

Retrieved and printed page title: Buttons
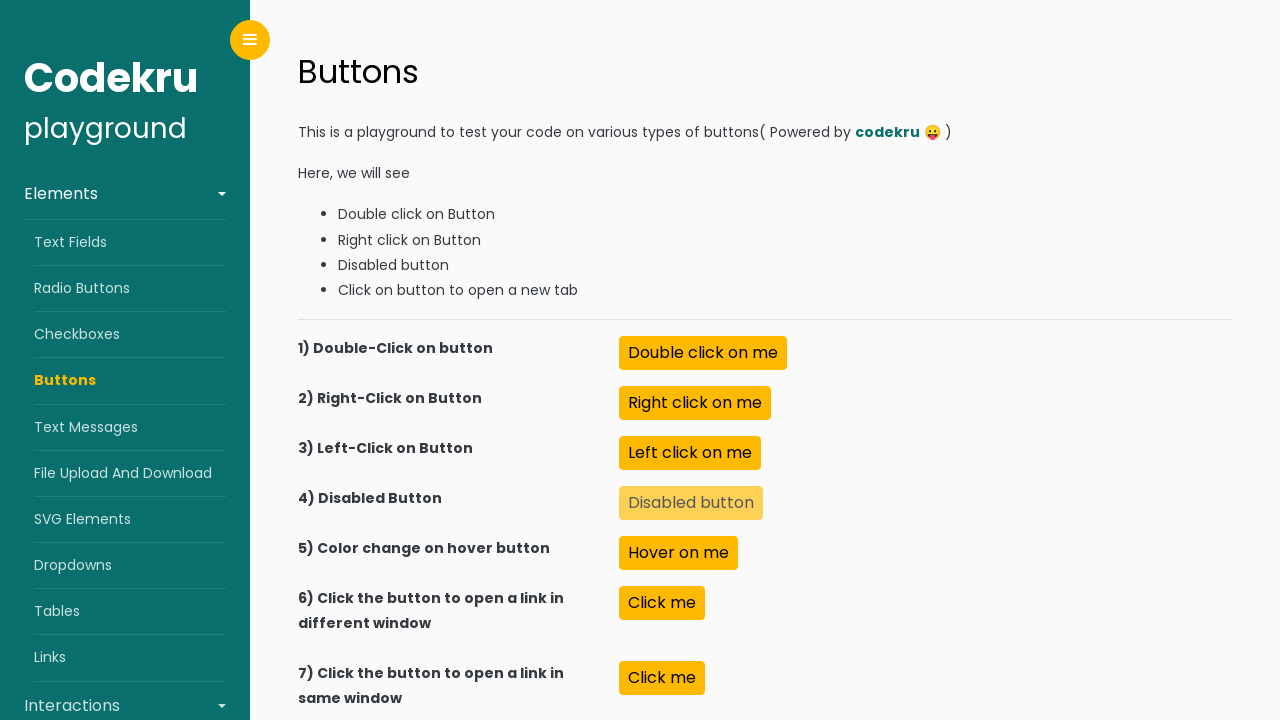

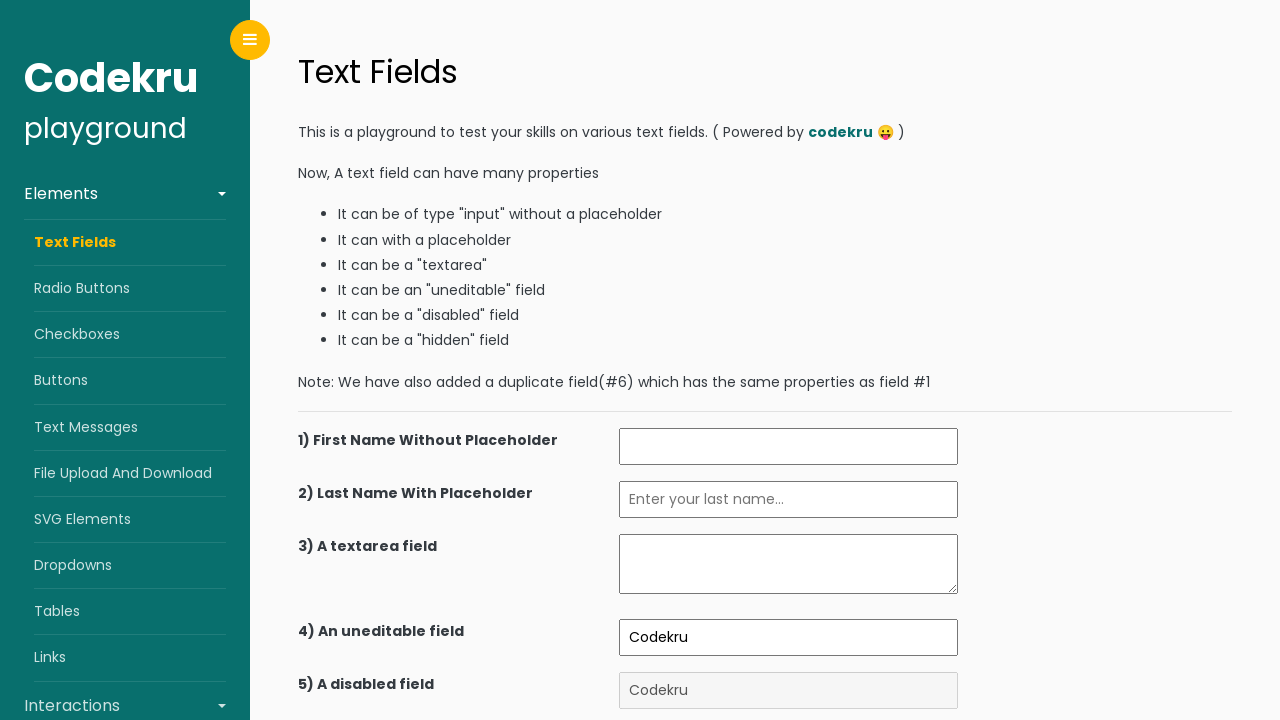